Tests that the complete-all checkbox updates state when individual items are completed or cleared

Starting URL: https://demo.playwright.dev/todomvc

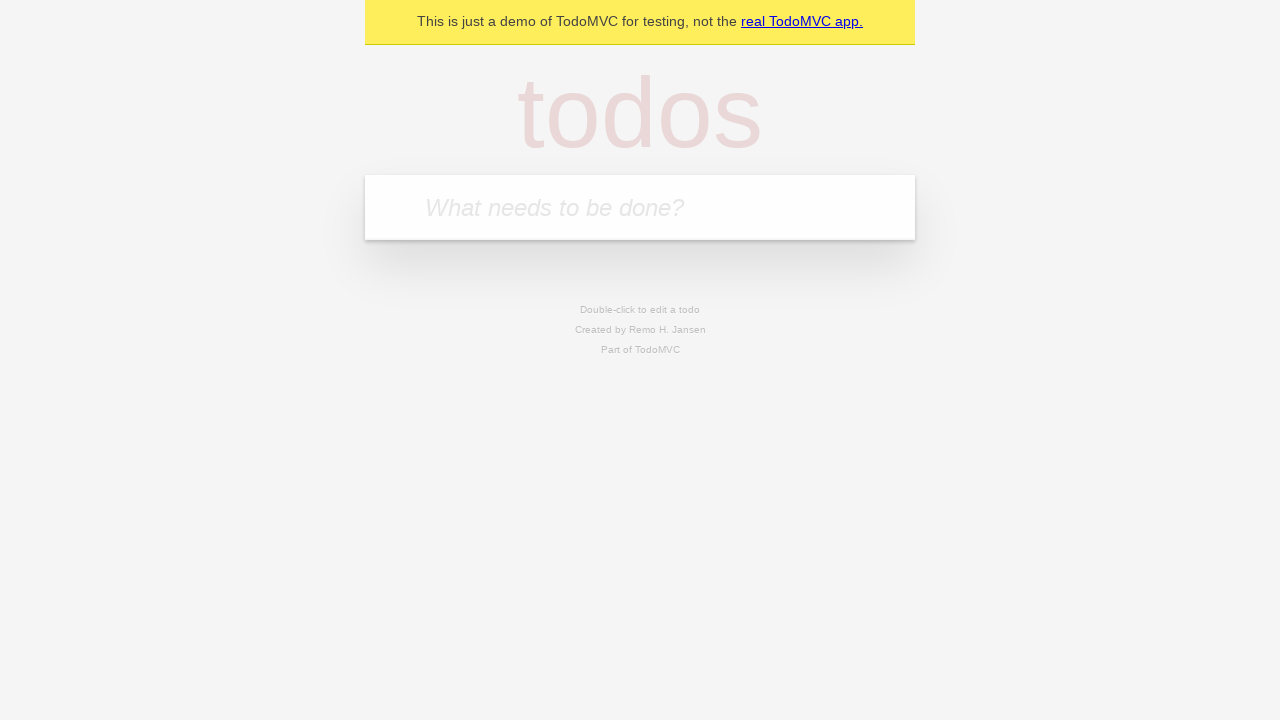

Filled todo input with 'buy some cheese' on internal:attr=[placeholder="What needs to be done?"i]
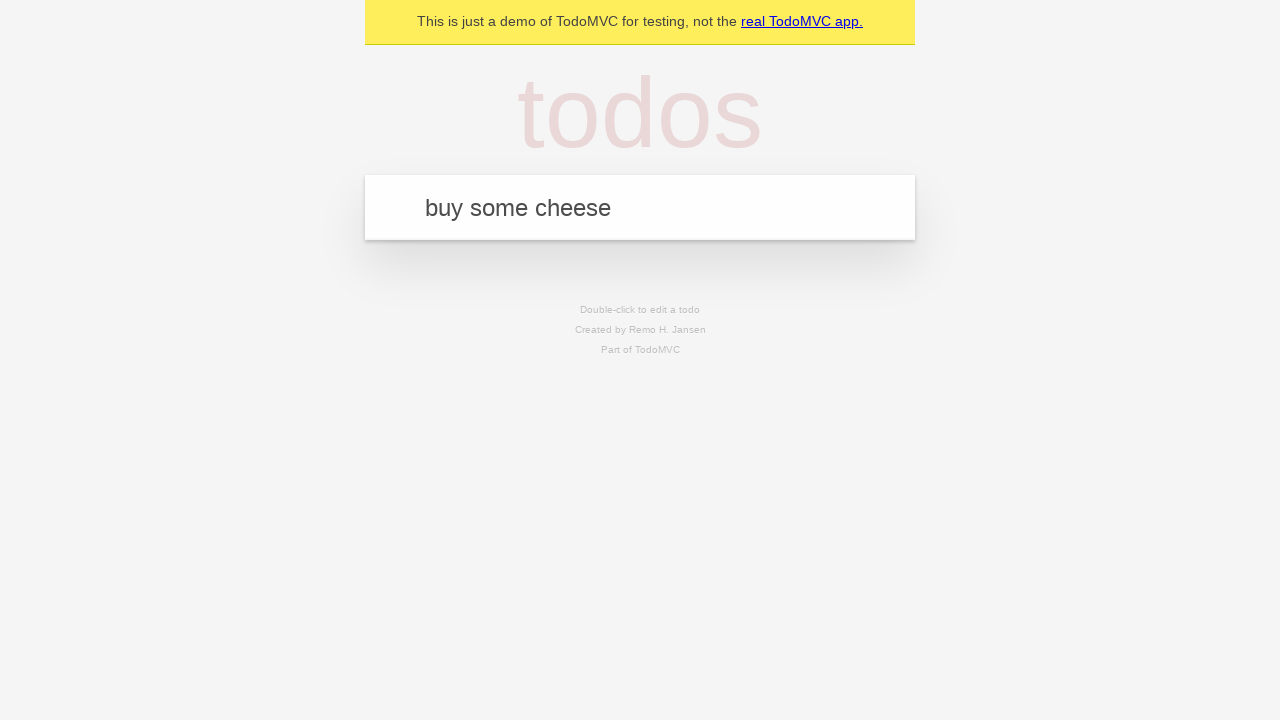

Pressed Enter to add first todo on internal:attr=[placeholder="What needs to be done?"i]
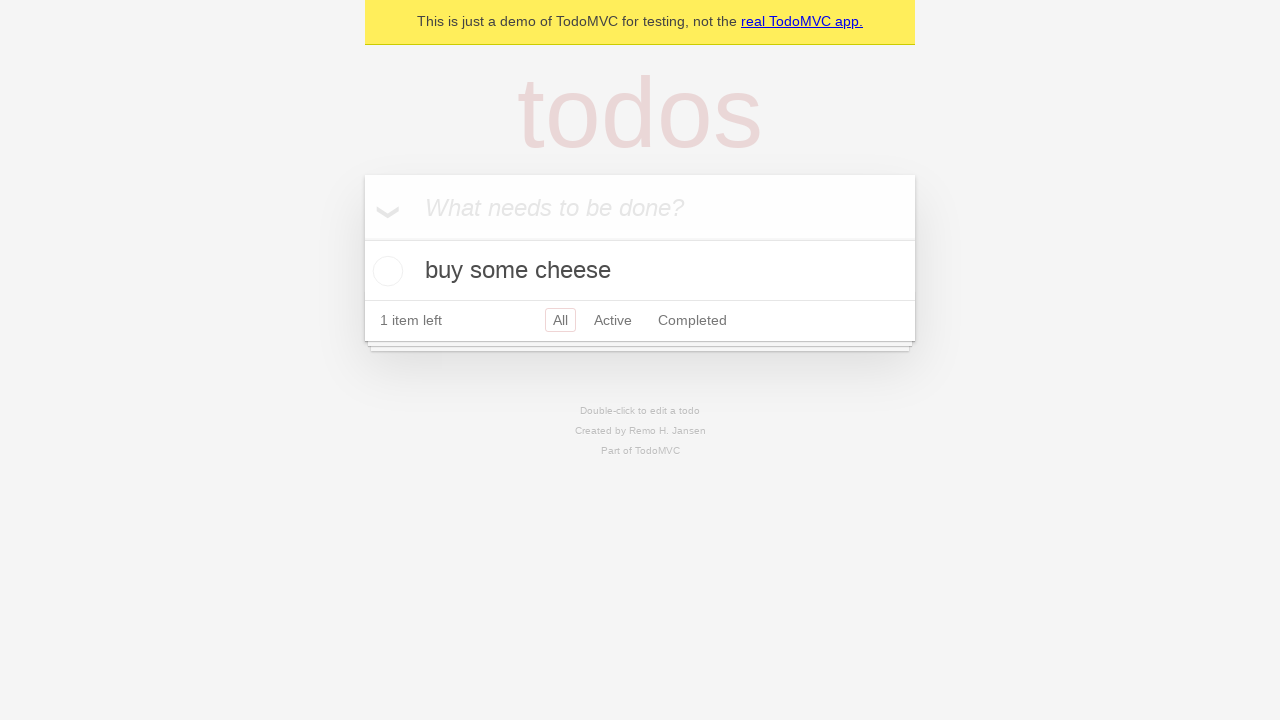

Filled todo input with 'feed the cat' on internal:attr=[placeholder="What needs to be done?"i]
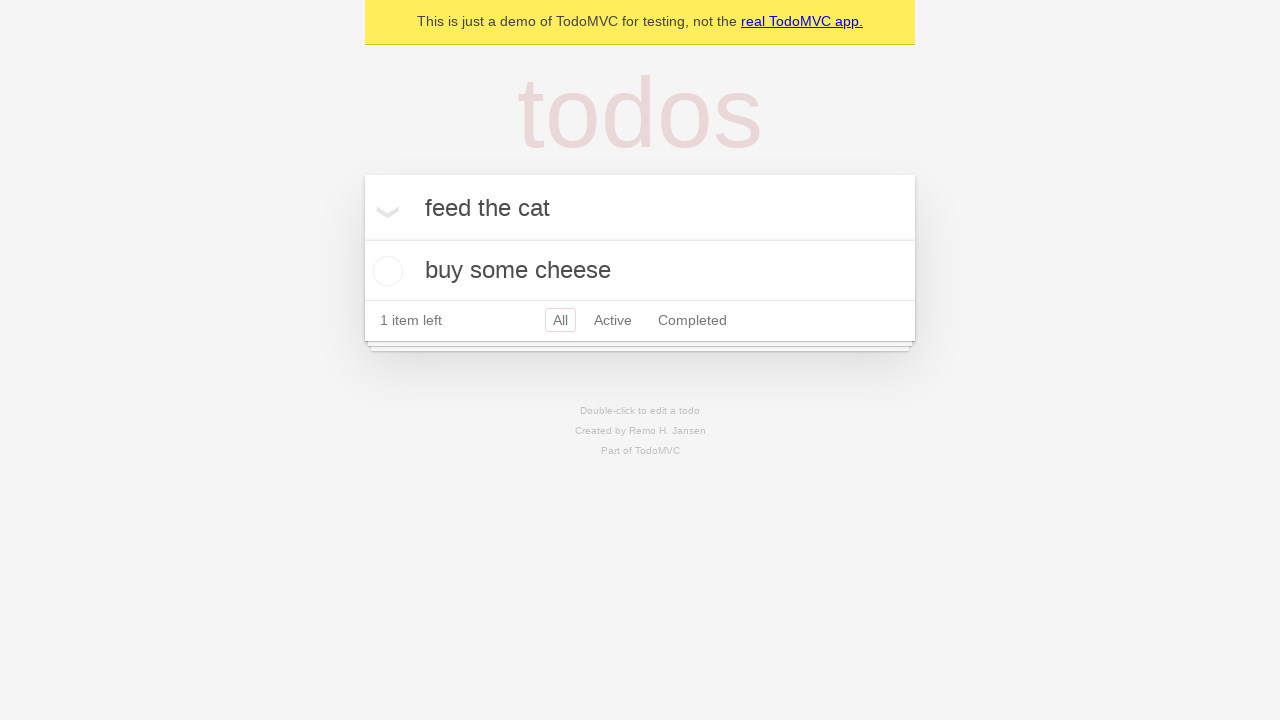

Pressed Enter to add second todo on internal:attr=[placeholder="What needs to be done?"i]
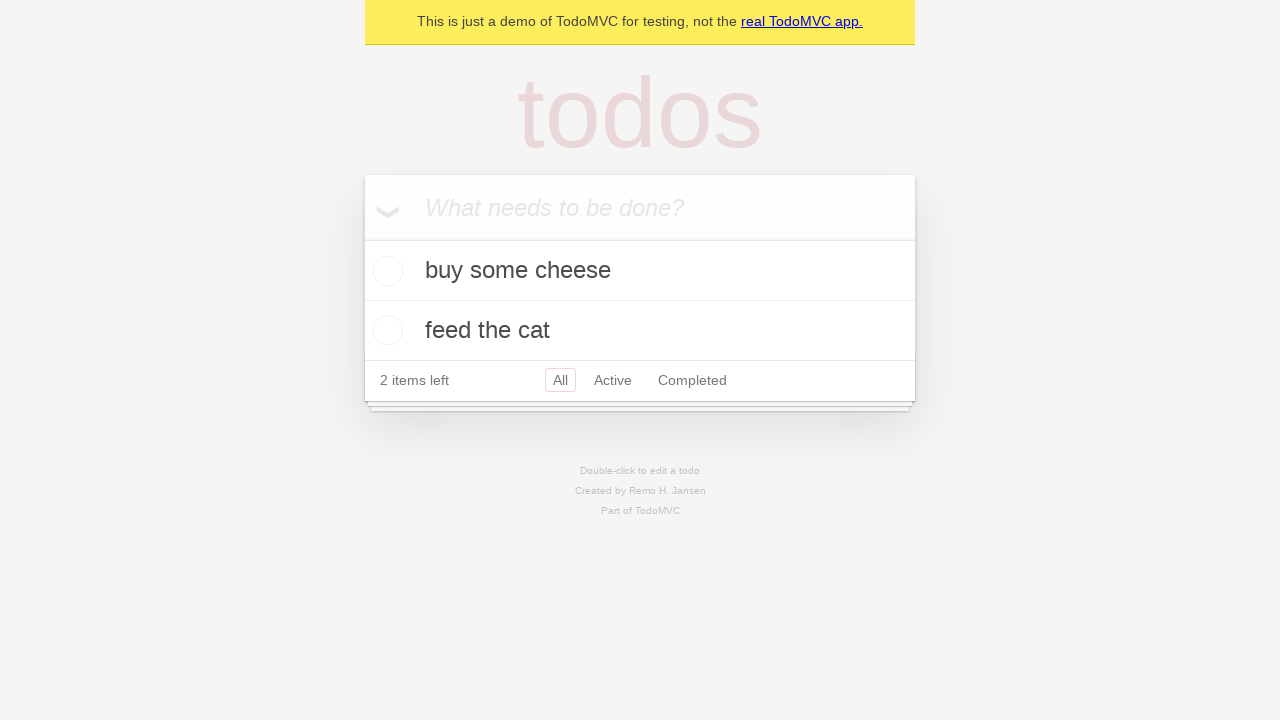

Filled todo input with 'book a doctors appointment' on internal:attr=[placeholder="What needs to be done?"i]
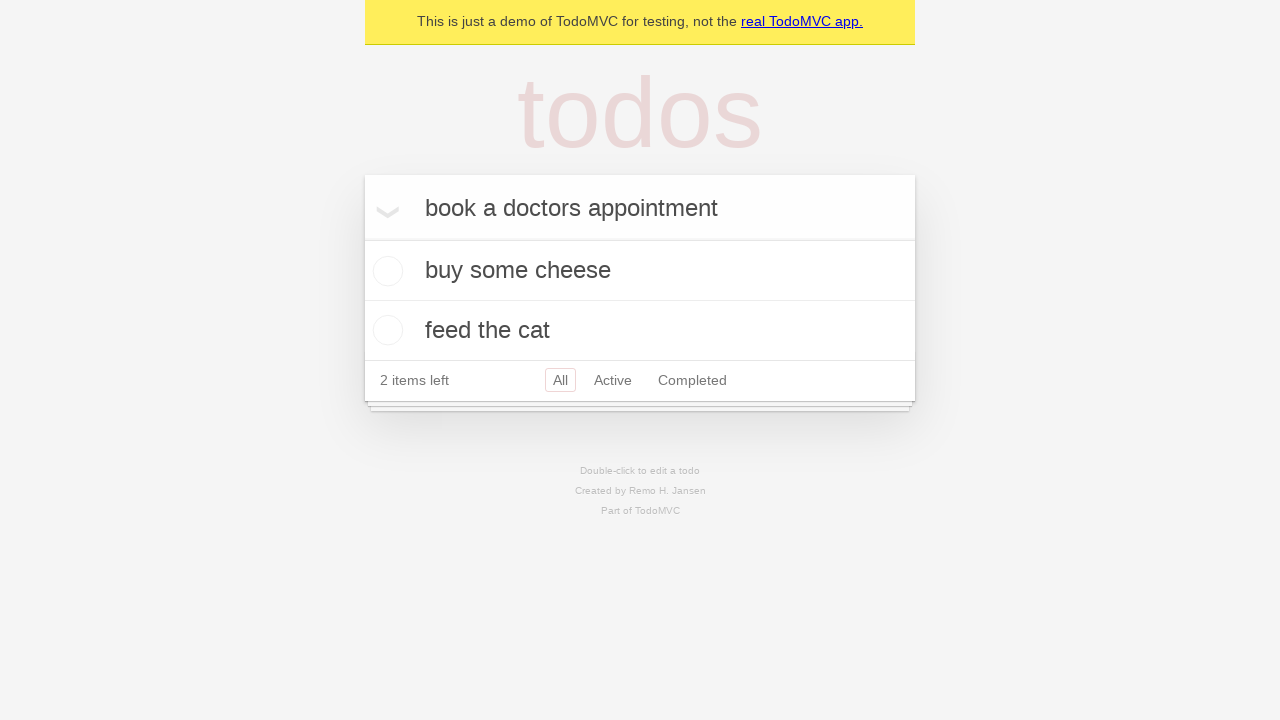

Pressed Enter to add third todo on internal:attr=[placeholder="What needs to be done?"i]
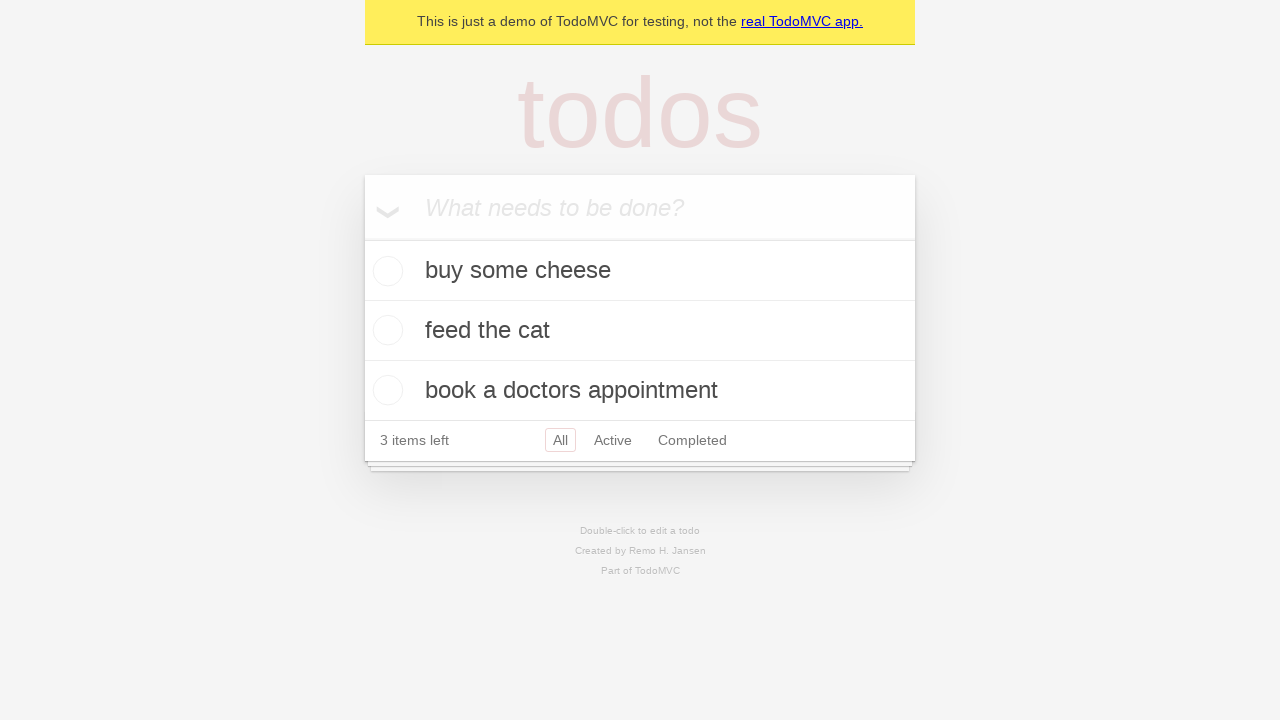

Checked 'Mark all as complete' checkbox to complete all todos at (362, 238) on internal:label="Mark all as complete"i
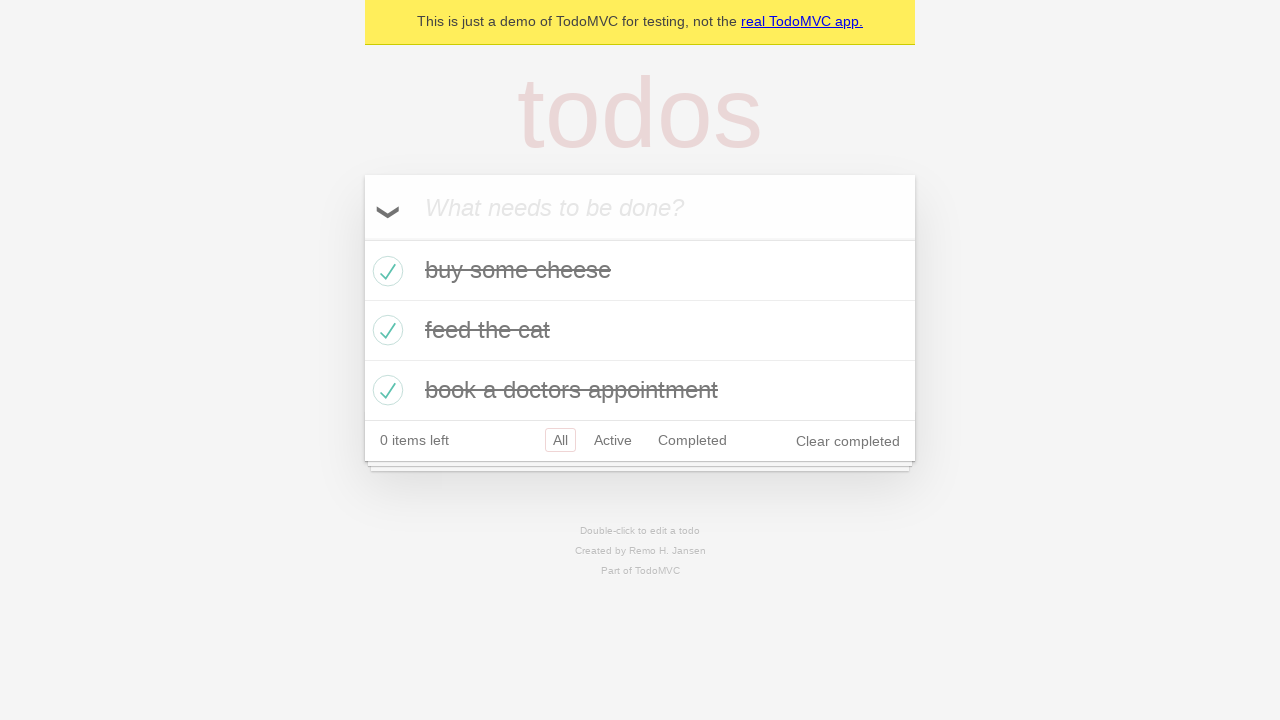

Unchecked first todo item checkbox at (385, 271) on [data-testid='todo-item'] >> nth=0 >> internal:role=checkbox
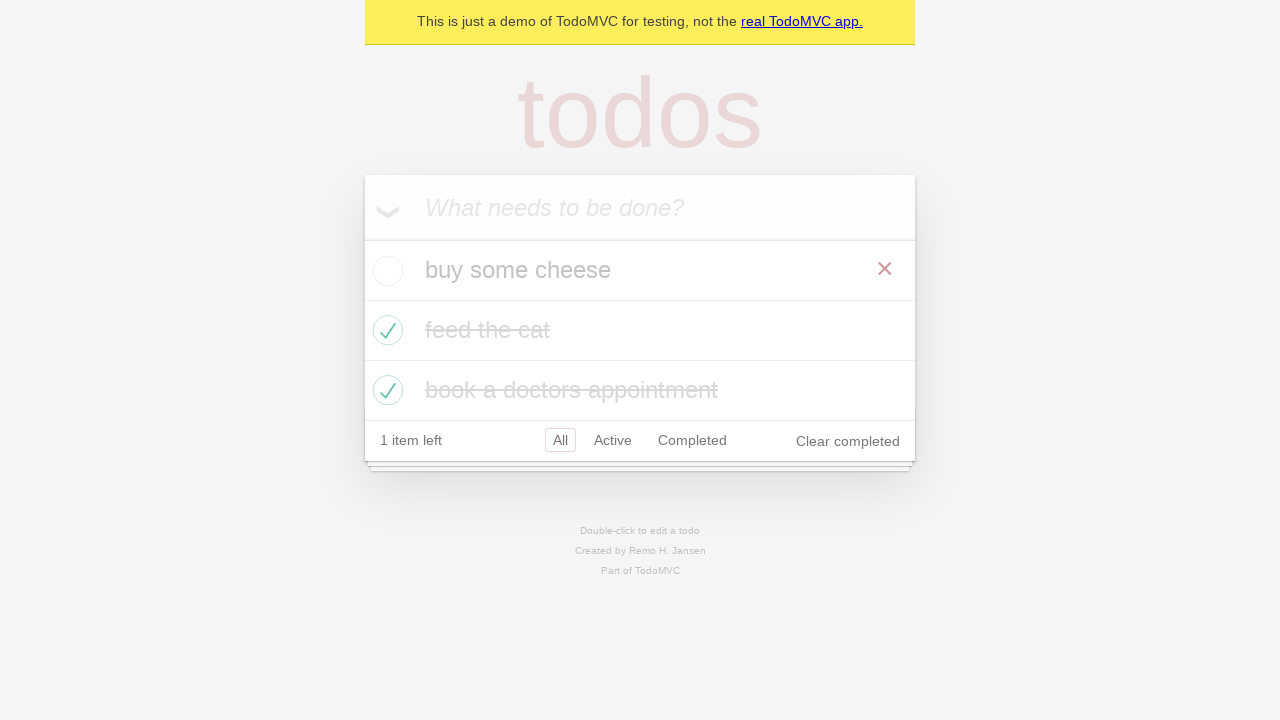

Checked first todo item checkbox again at (385, 271) on [data-testid='todo-item'] >> nth=0 >> internal:role=checkbox
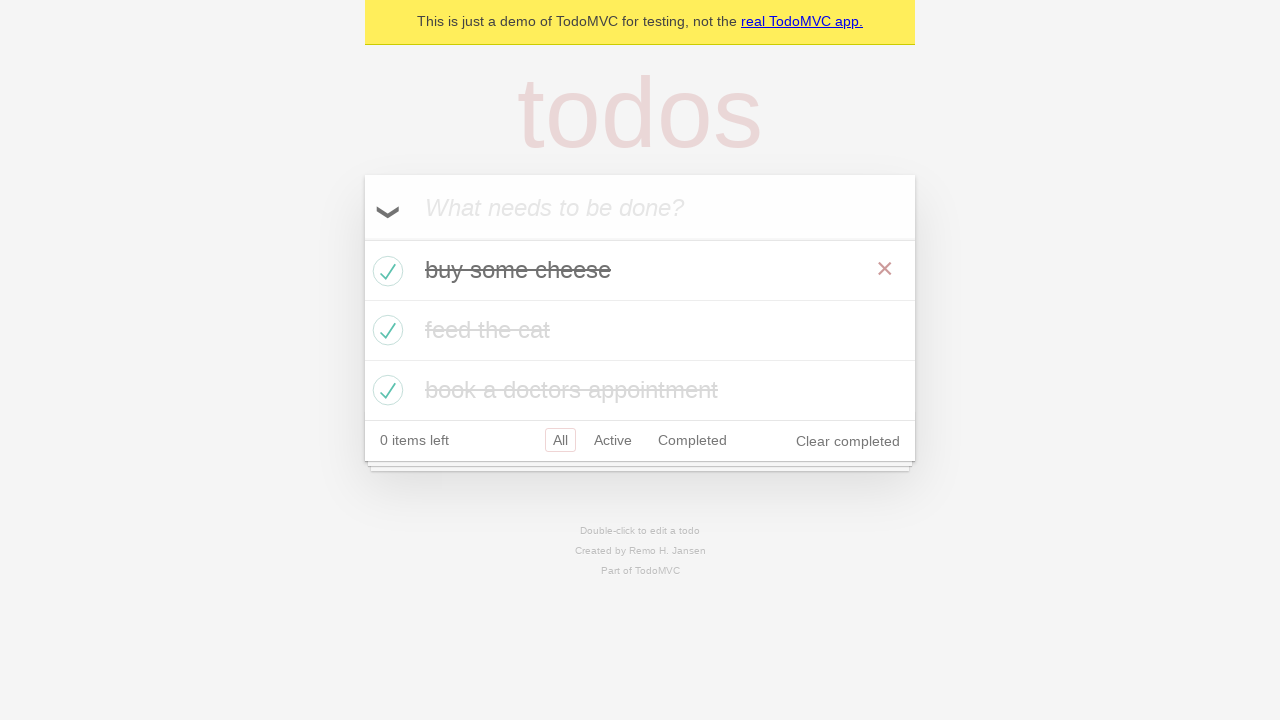

Waited for todo items to be present in final state
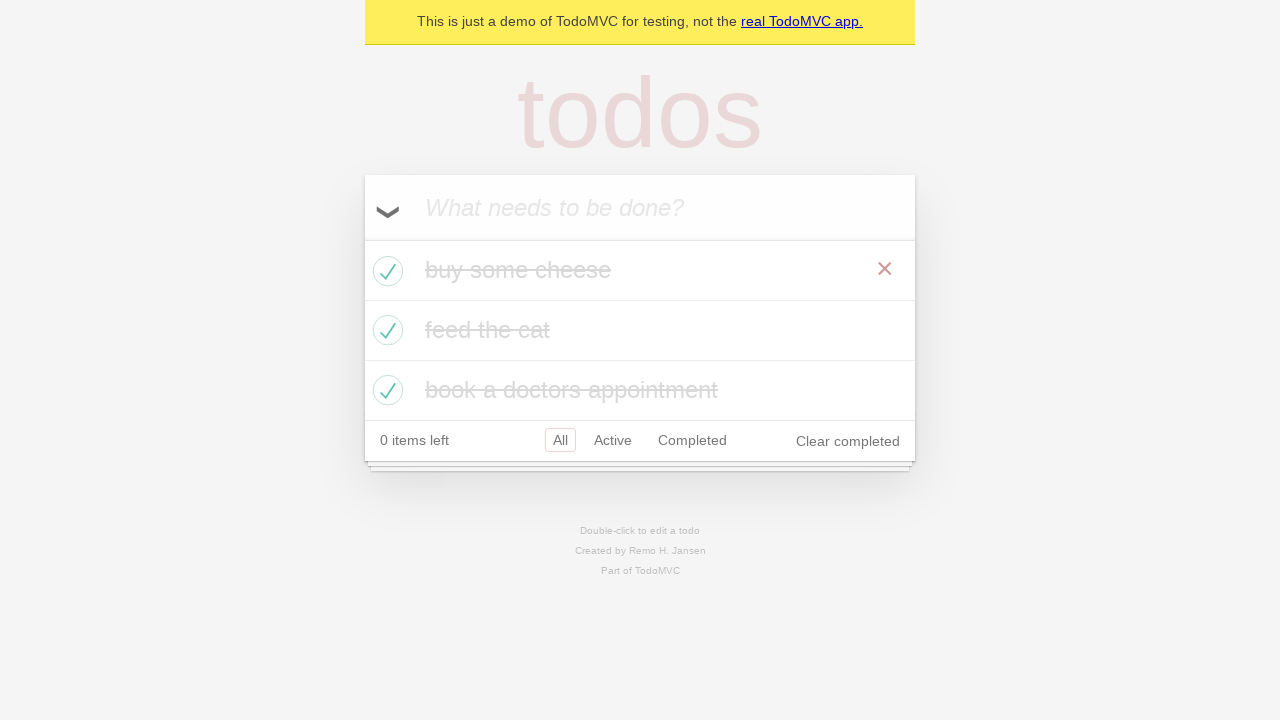

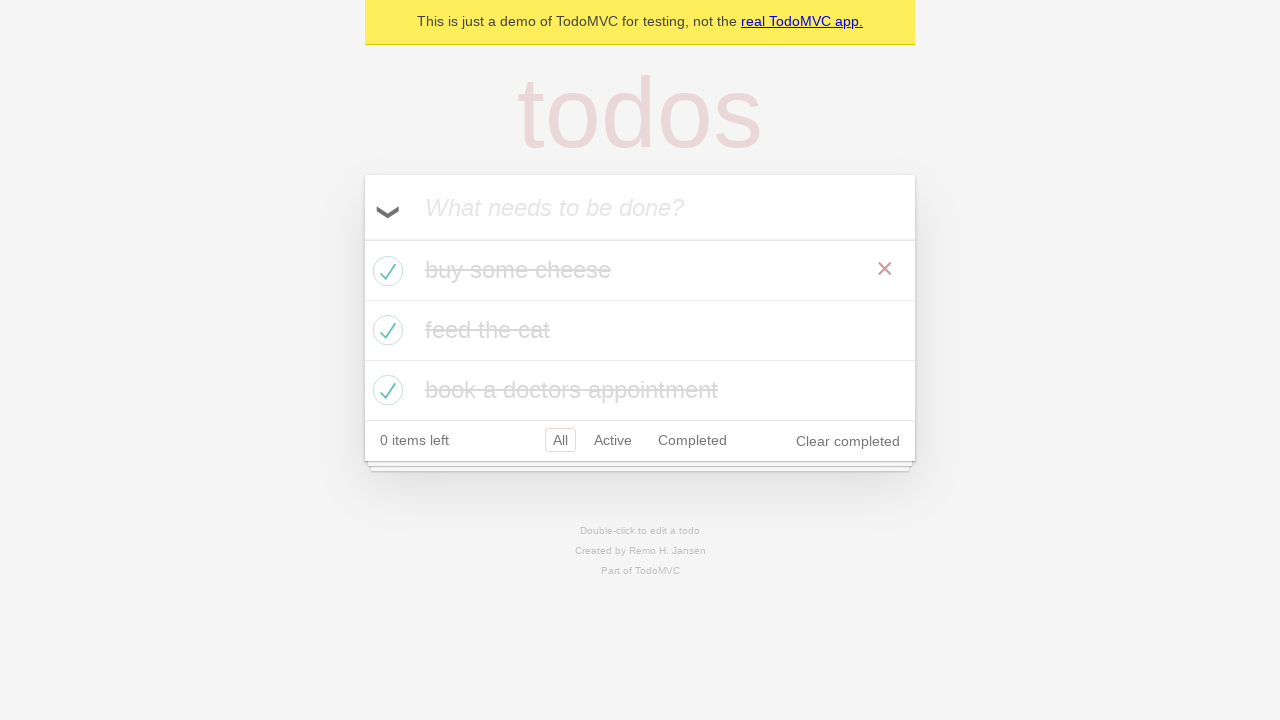